Tests a login form by entering credentials and verifying the welcome message after successful login

Starting URL: https://v1.training-support.net/selenium/login-form

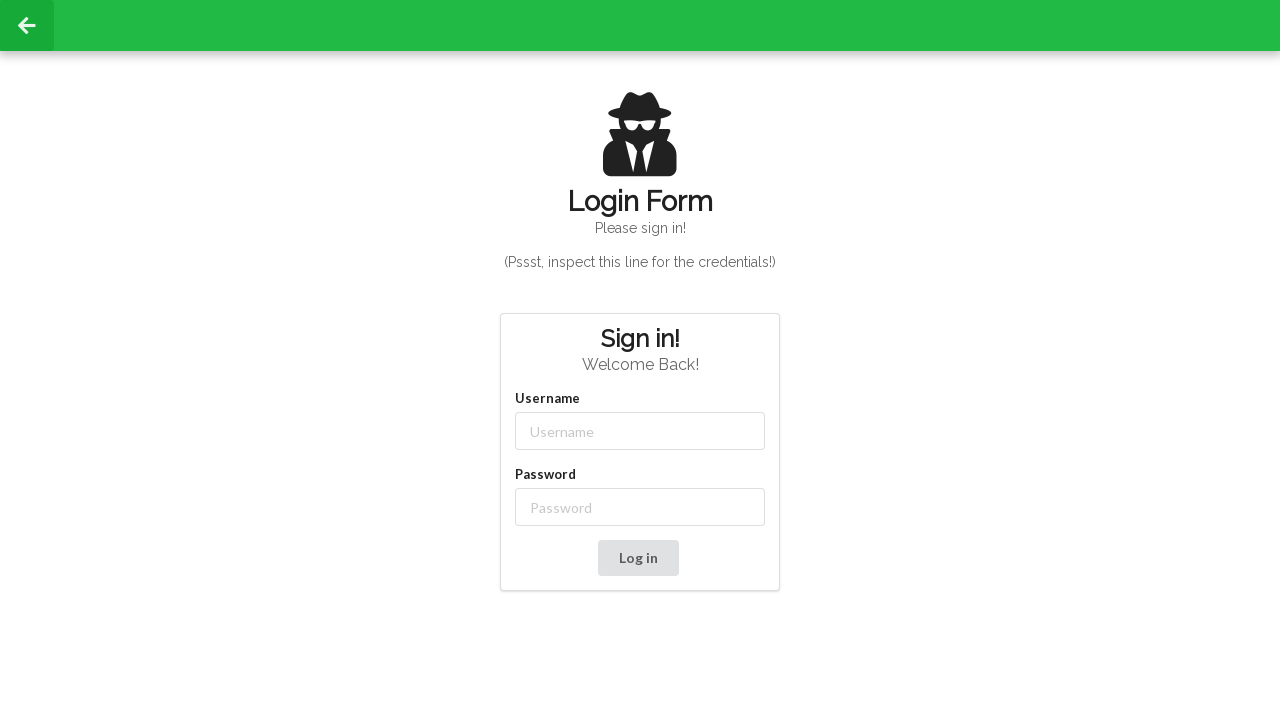

Navigated to login form page
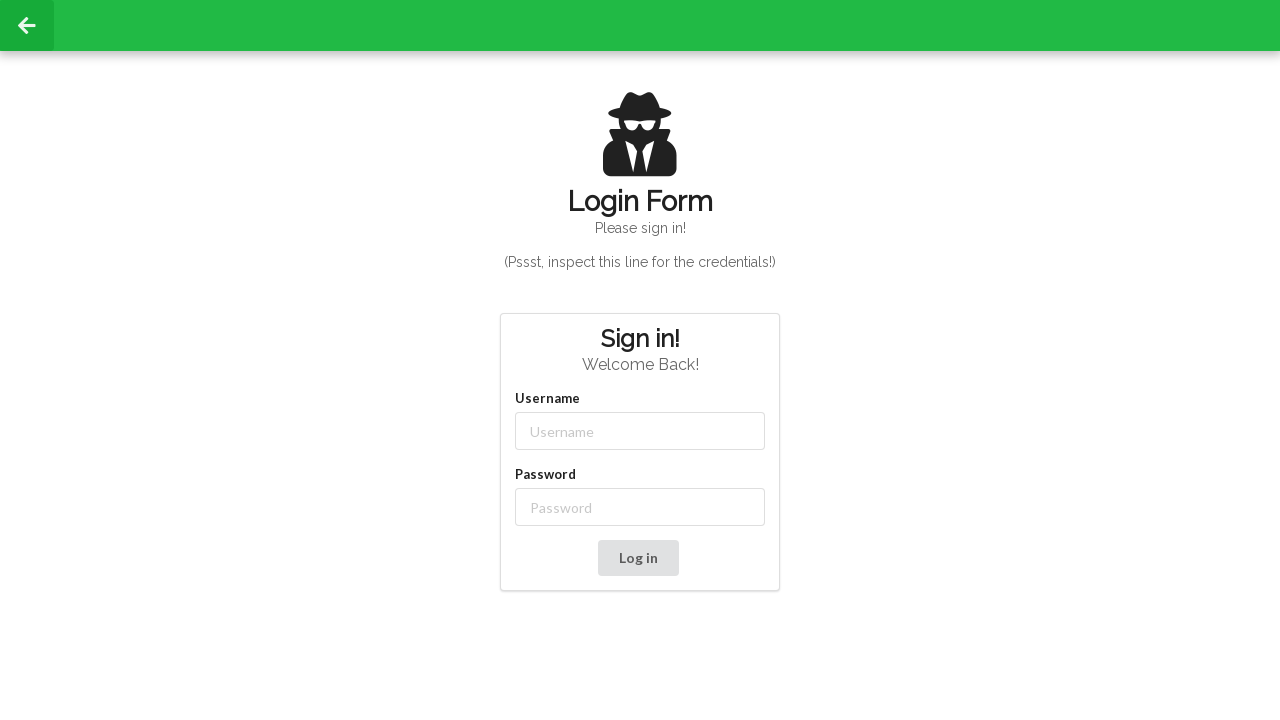

Filled username field with 'admin' on #username
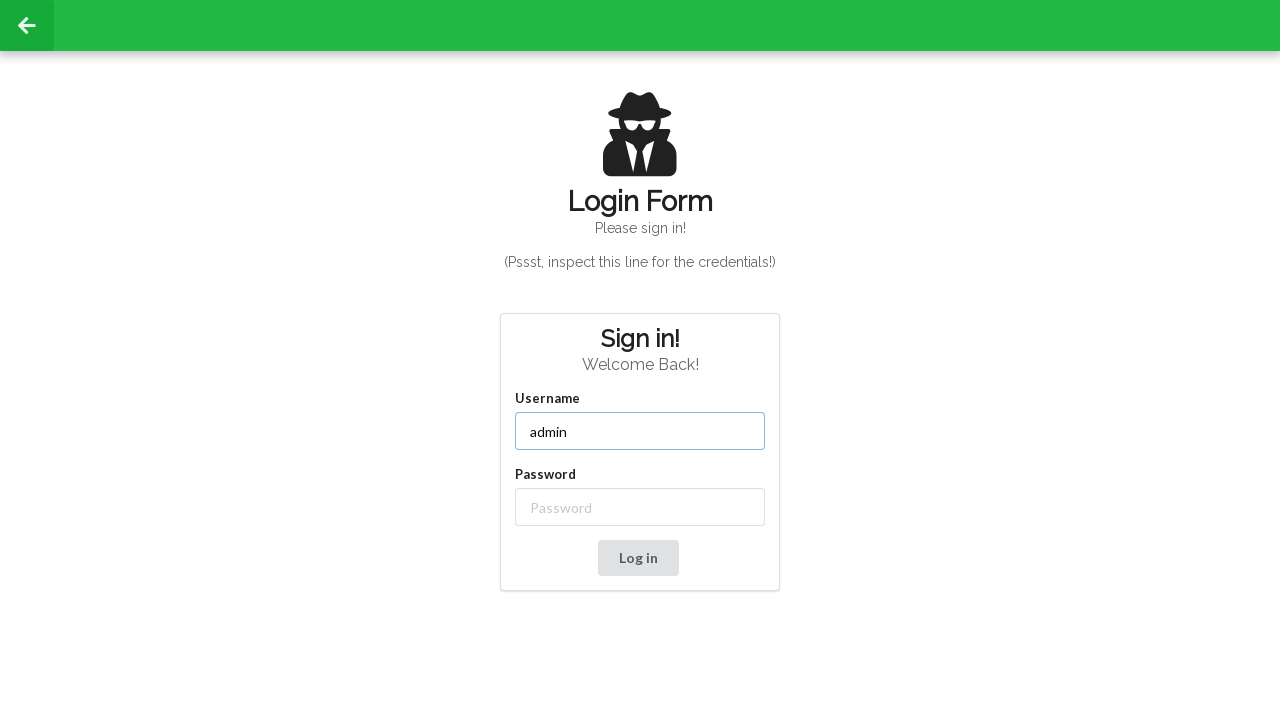

Filled password field with 'password' on #password
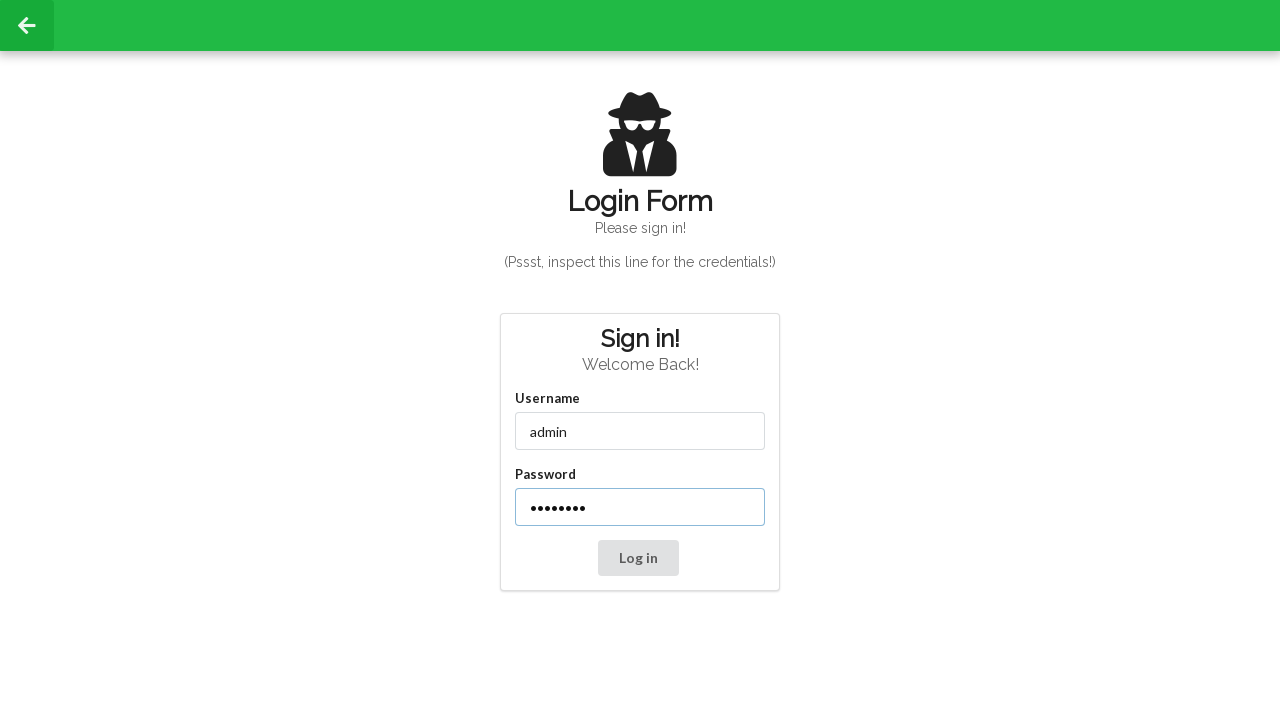

Clicked the Log in button at (638, 558) on button:text('Log in')
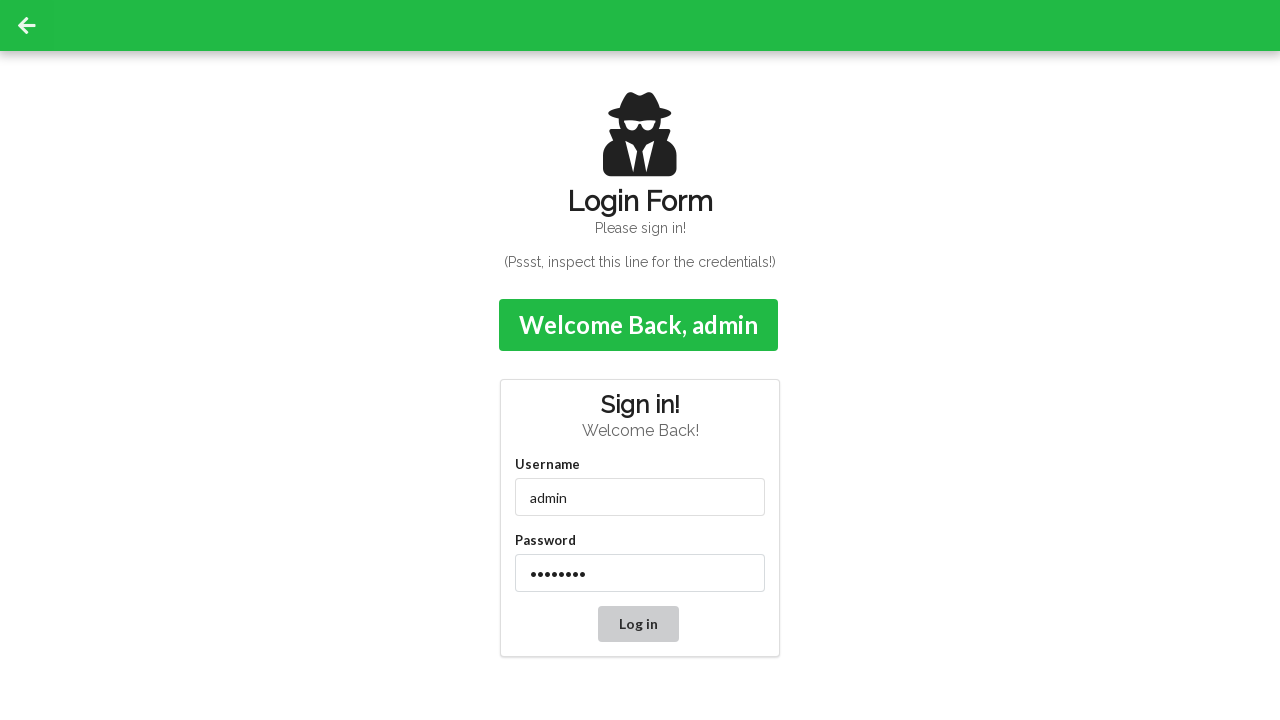

Welcome message element loaded
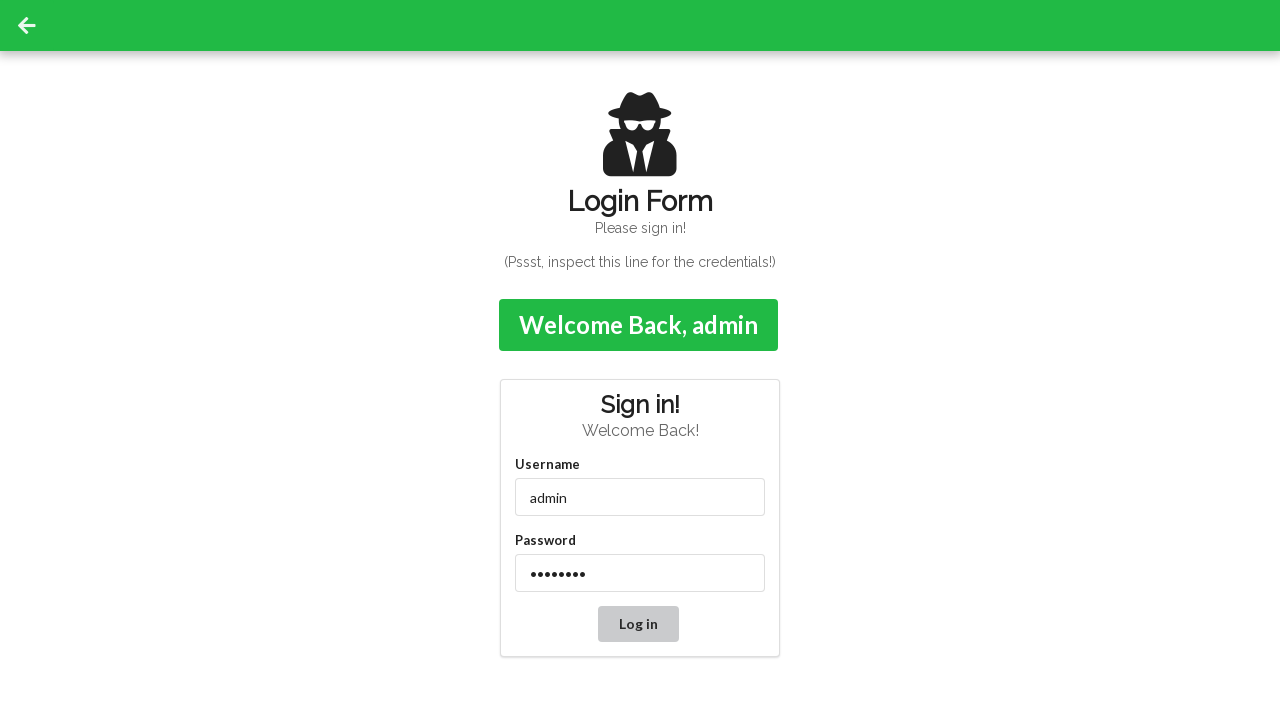

Retrieved welcome message text
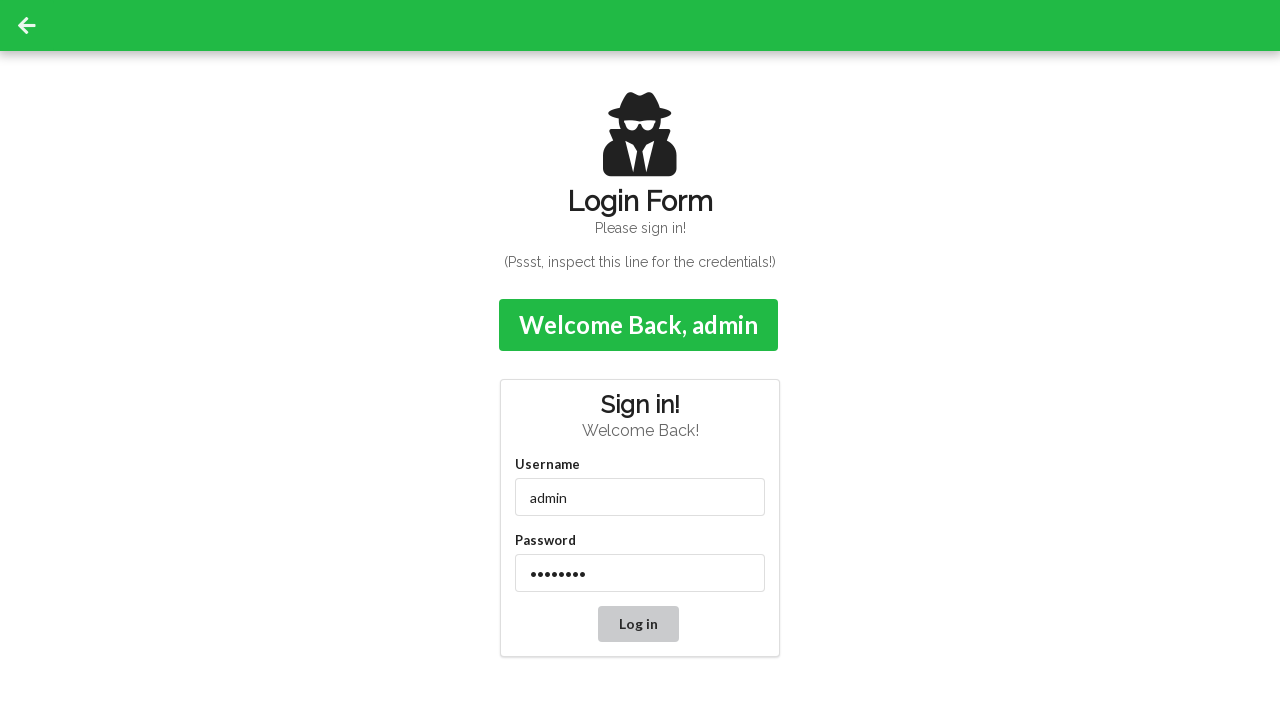

Verified welcome message matches expected text 'Welcome Back, admin'
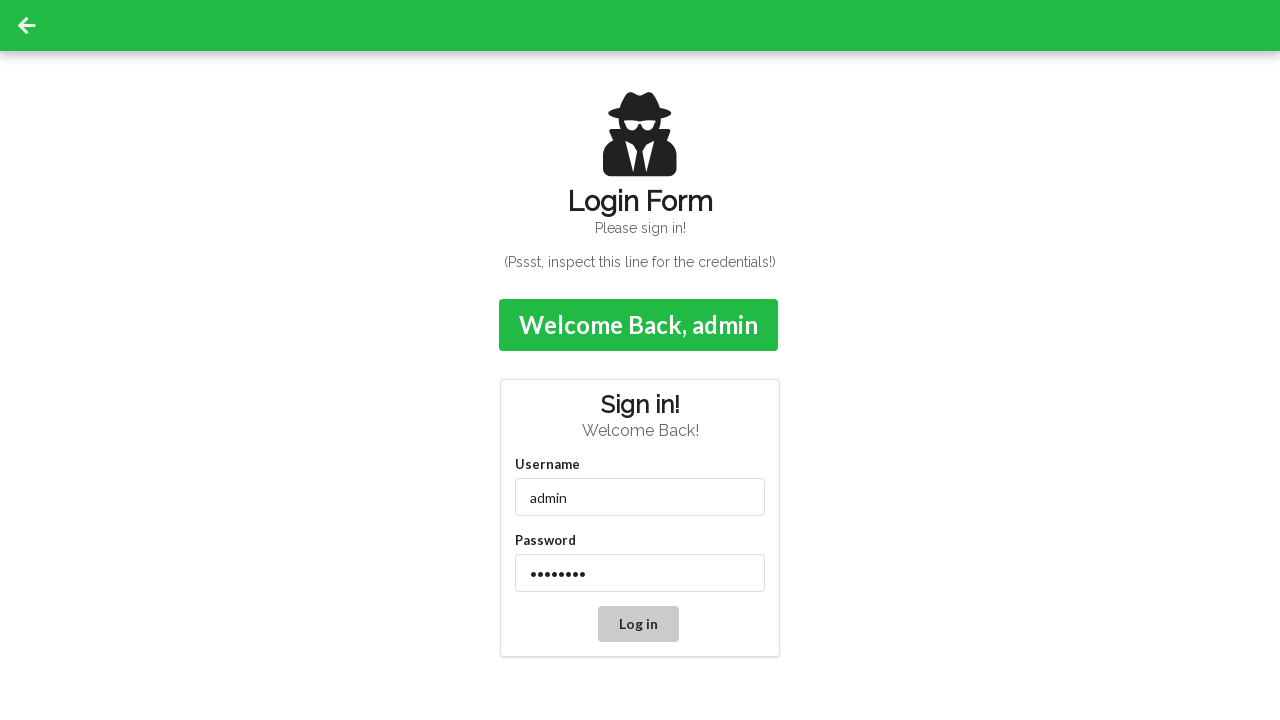

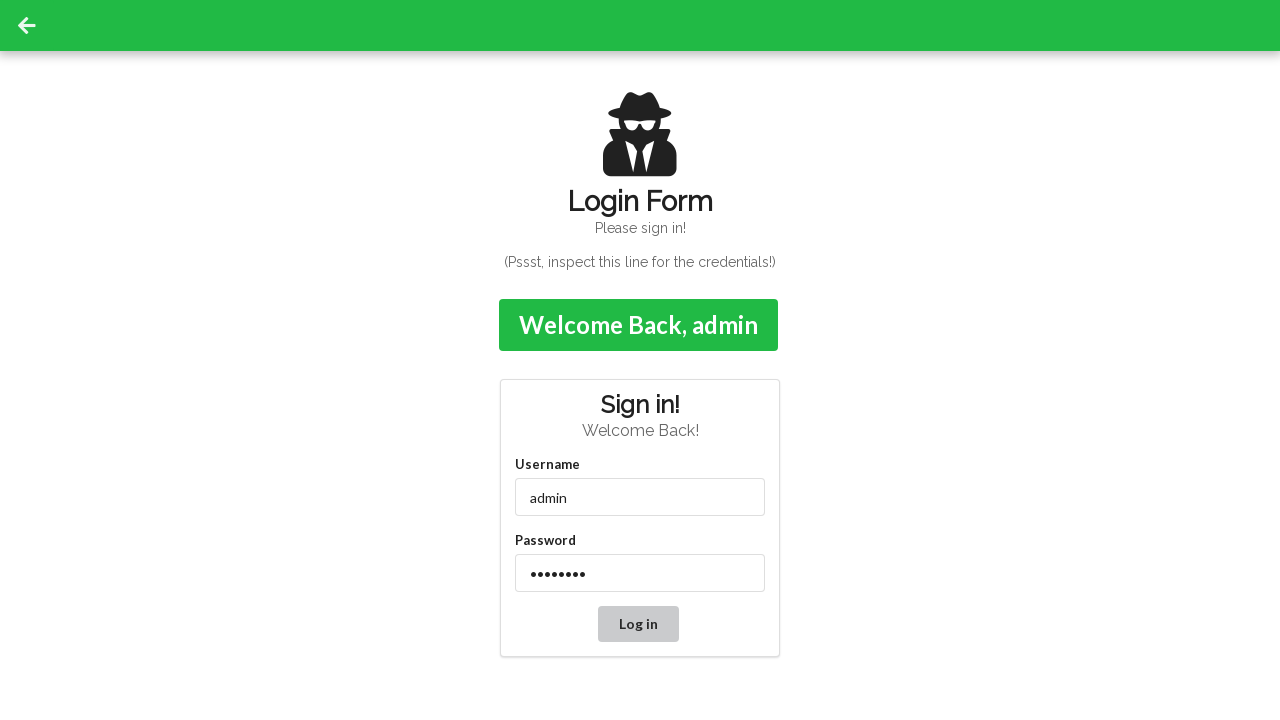